Tests confirmation alert popup by triggering it and dismissing the alert

Starting URL: https://vinothqaacademy.com/alert-and-popup/

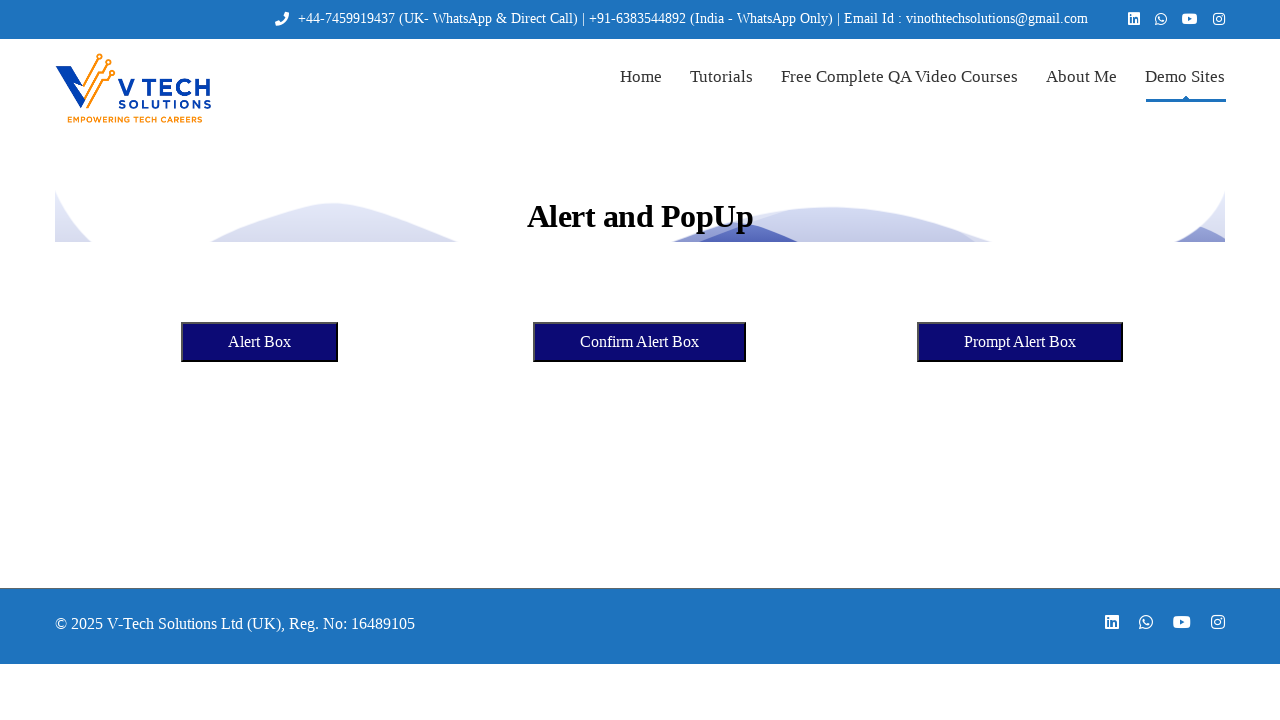

Clicked confirmation alert button at (640, 342) on button[name='confirmalertbox']
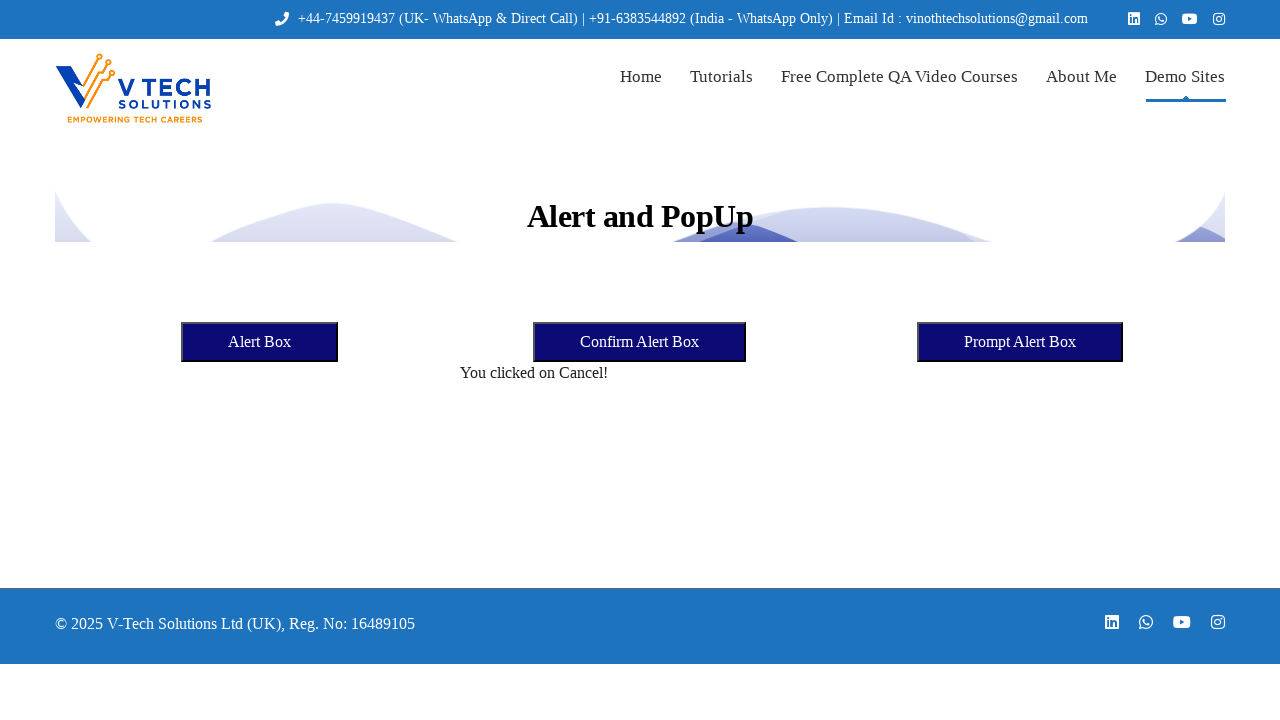

Dismissed the confirmation alert popup
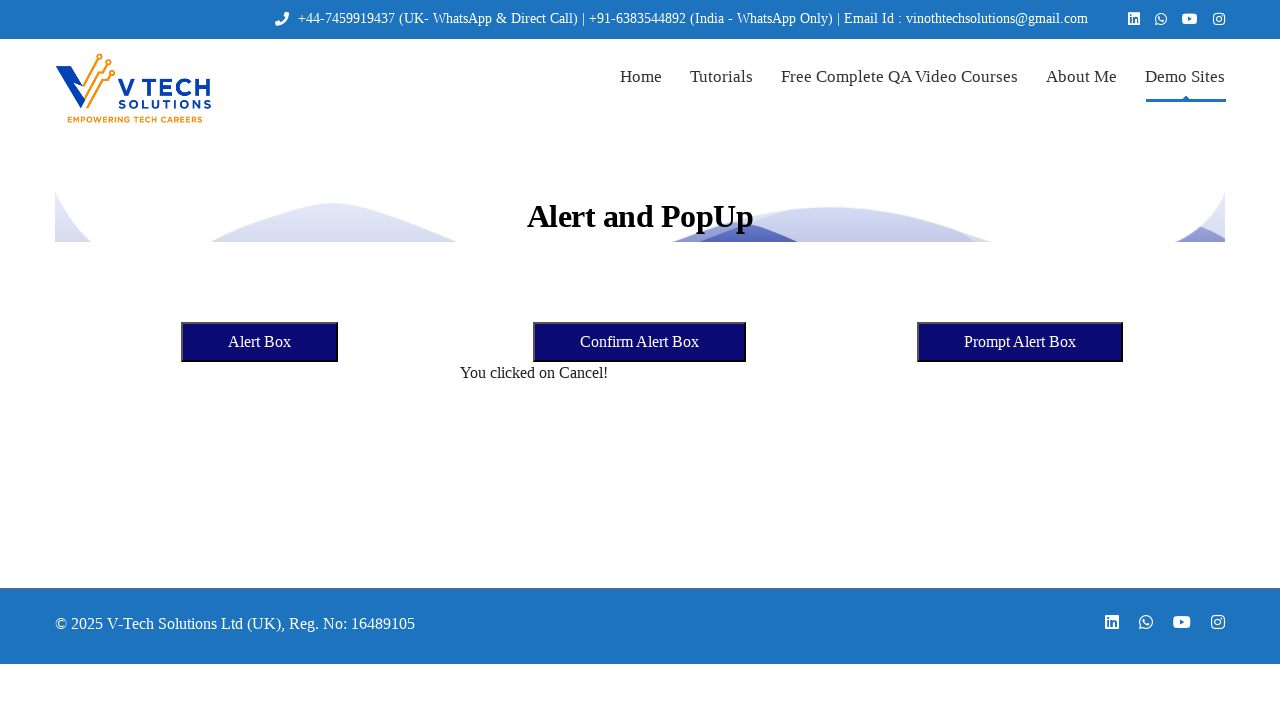

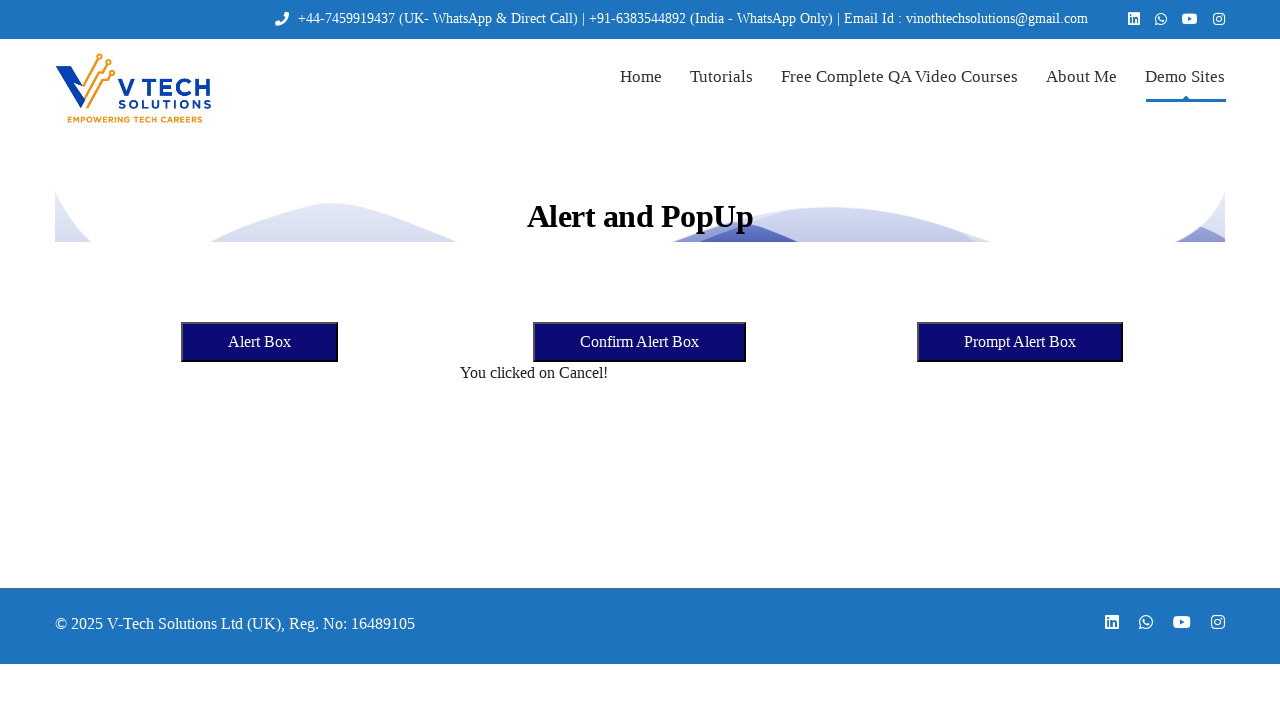